Navigates to Bershka women's dresses category page and verifies the page loads successfully by checking the page title is present.

Starting URL: https://www.bershka.com/ww/women/clothes/dresses-c1010193213.html

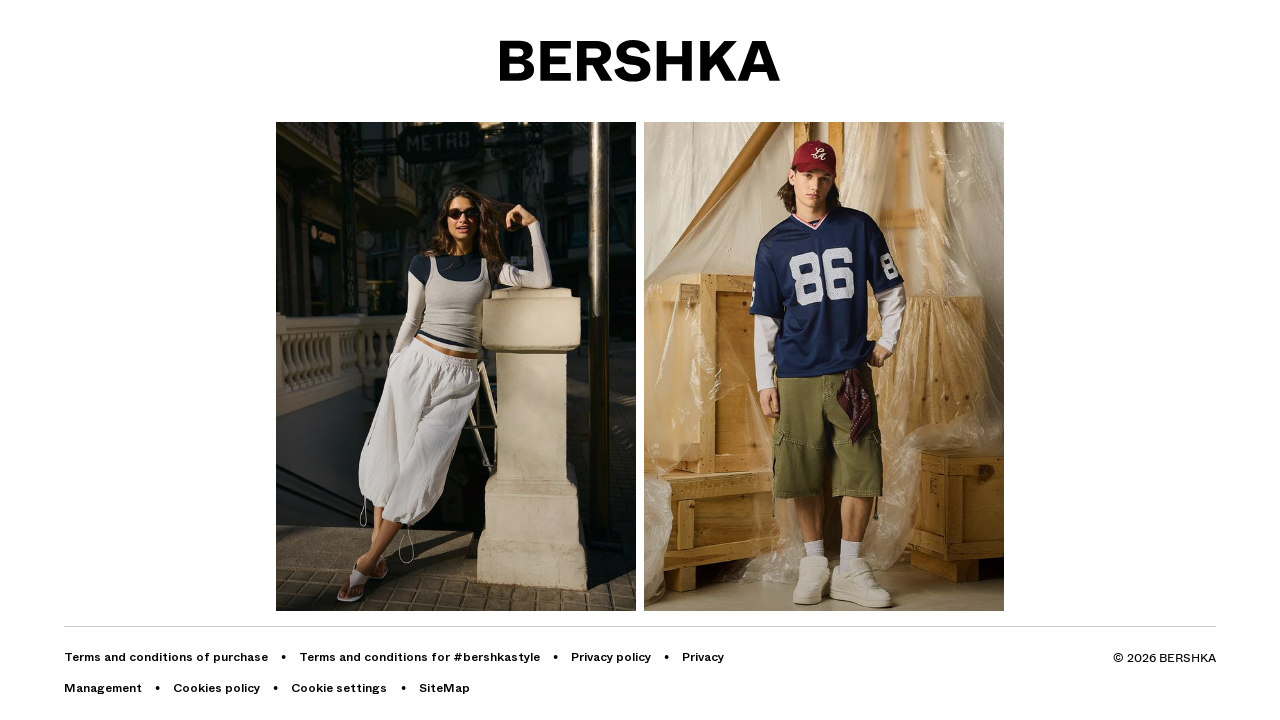

Waited for DOM content to load on Bershka women's dresses page
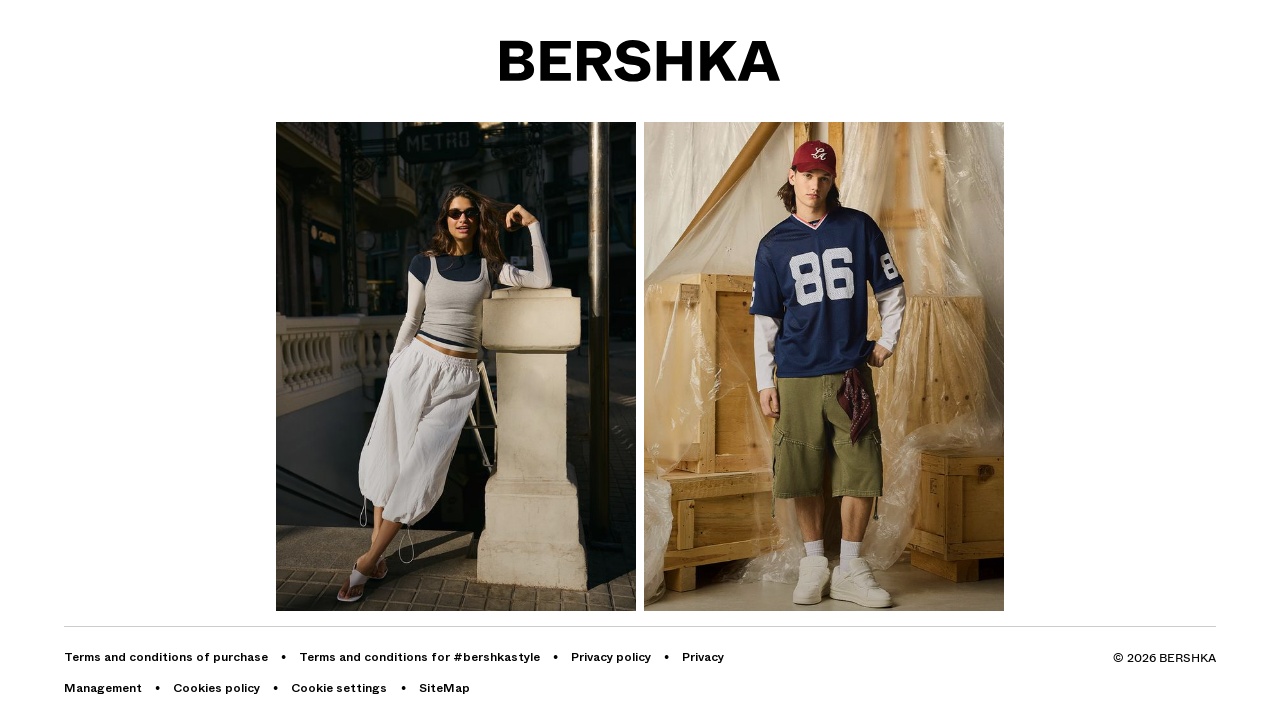

Verified page body element is present
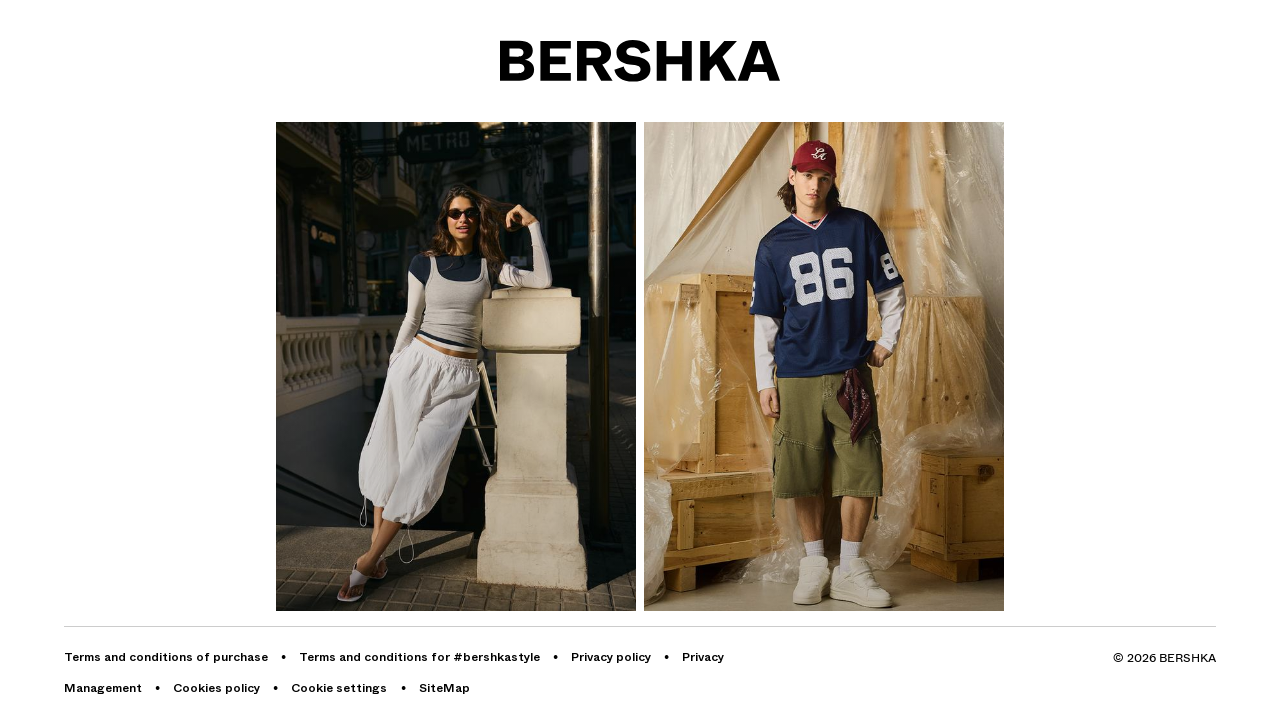

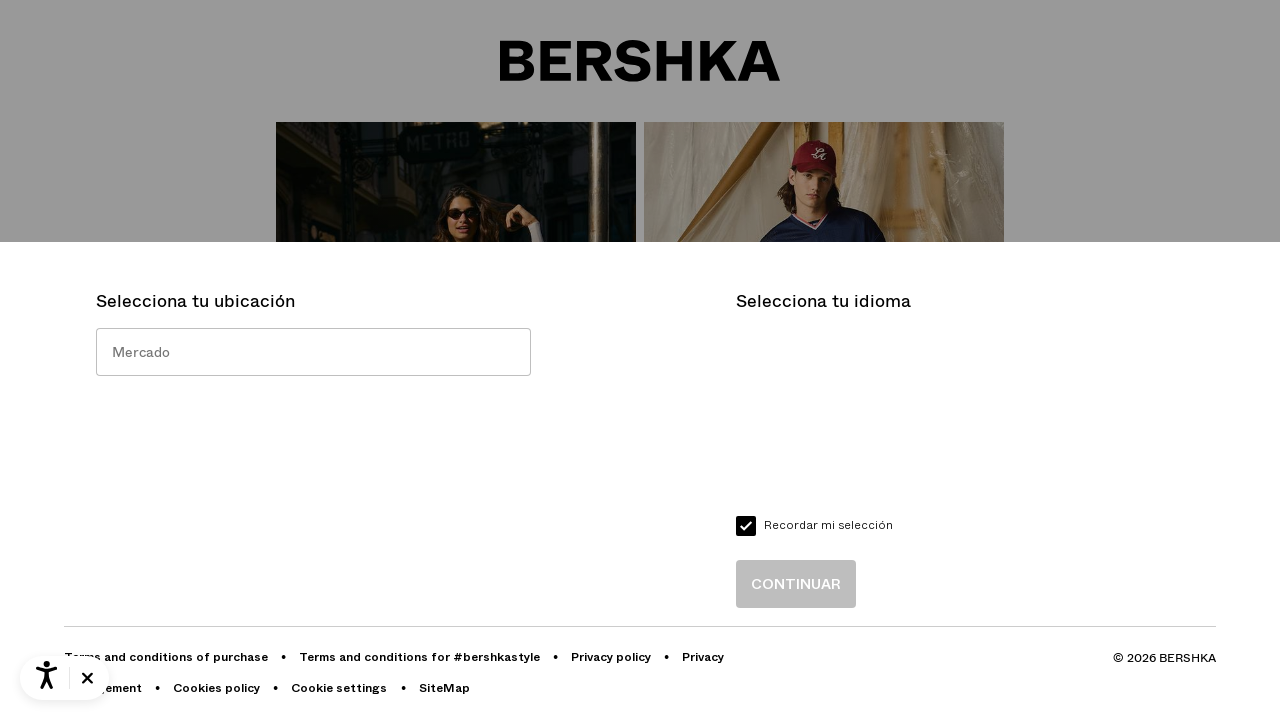